Tests navigation to the Products page on AutomationExercise website by verifying the home page loads successfully and clicking on the Products button.

Starting URL: http://automationexercise.com

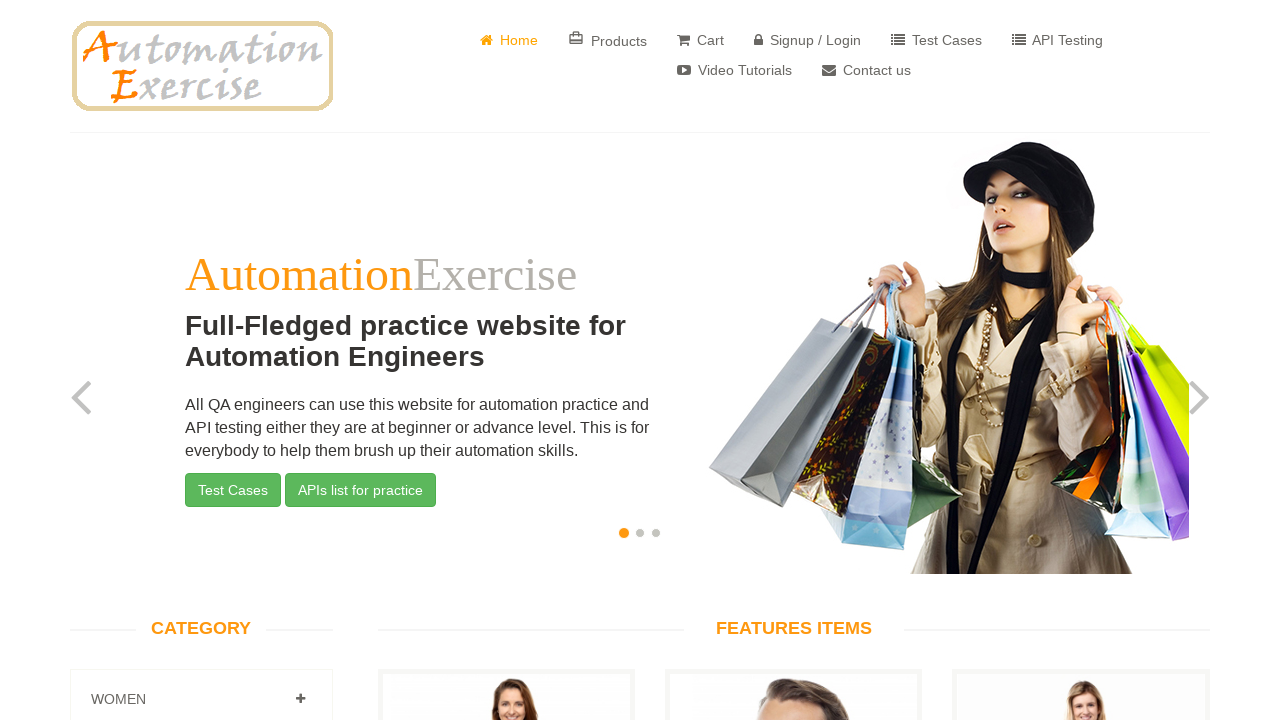

Waited for Home button to be present in DOM
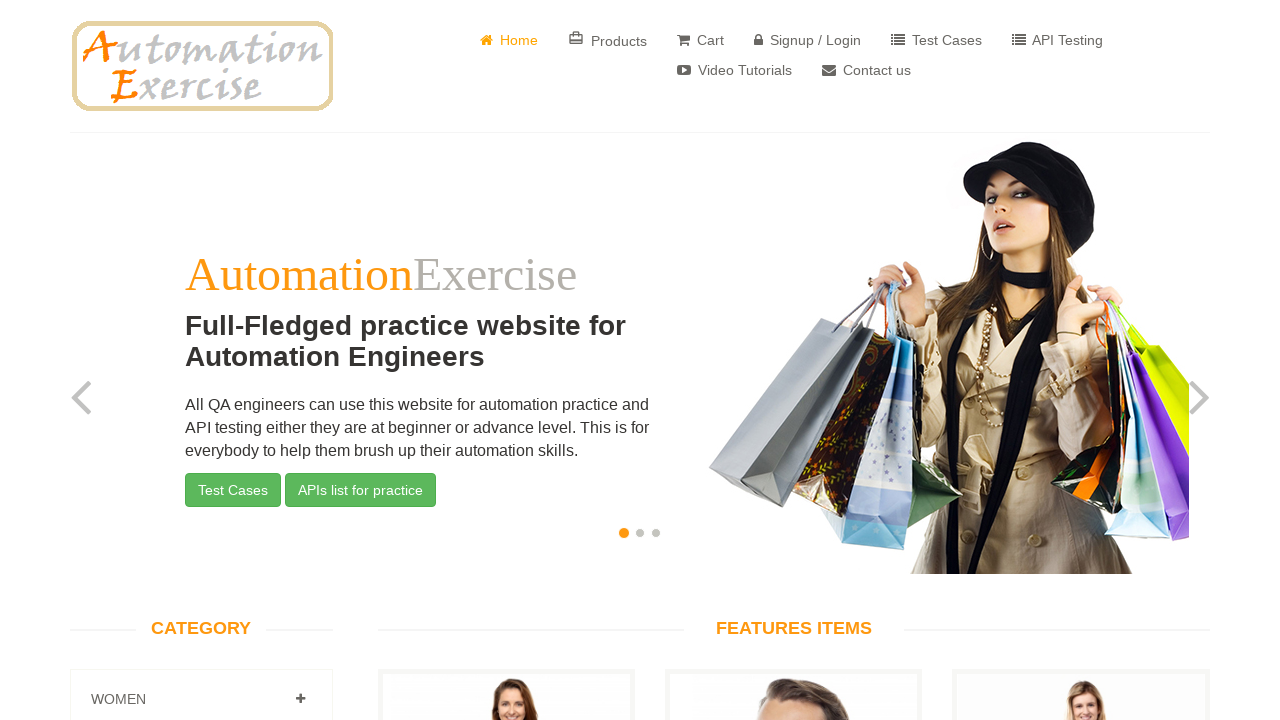

Located Home button element
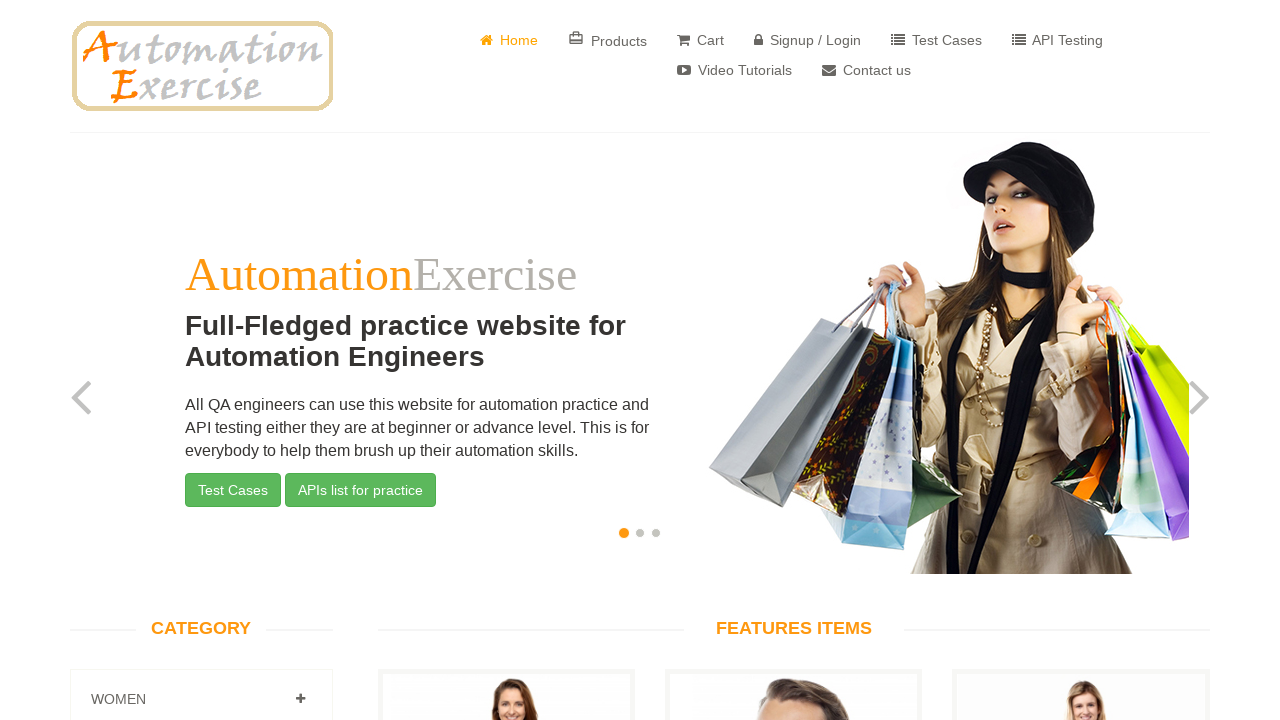

Verified Home button is visible - home page loaded successfully
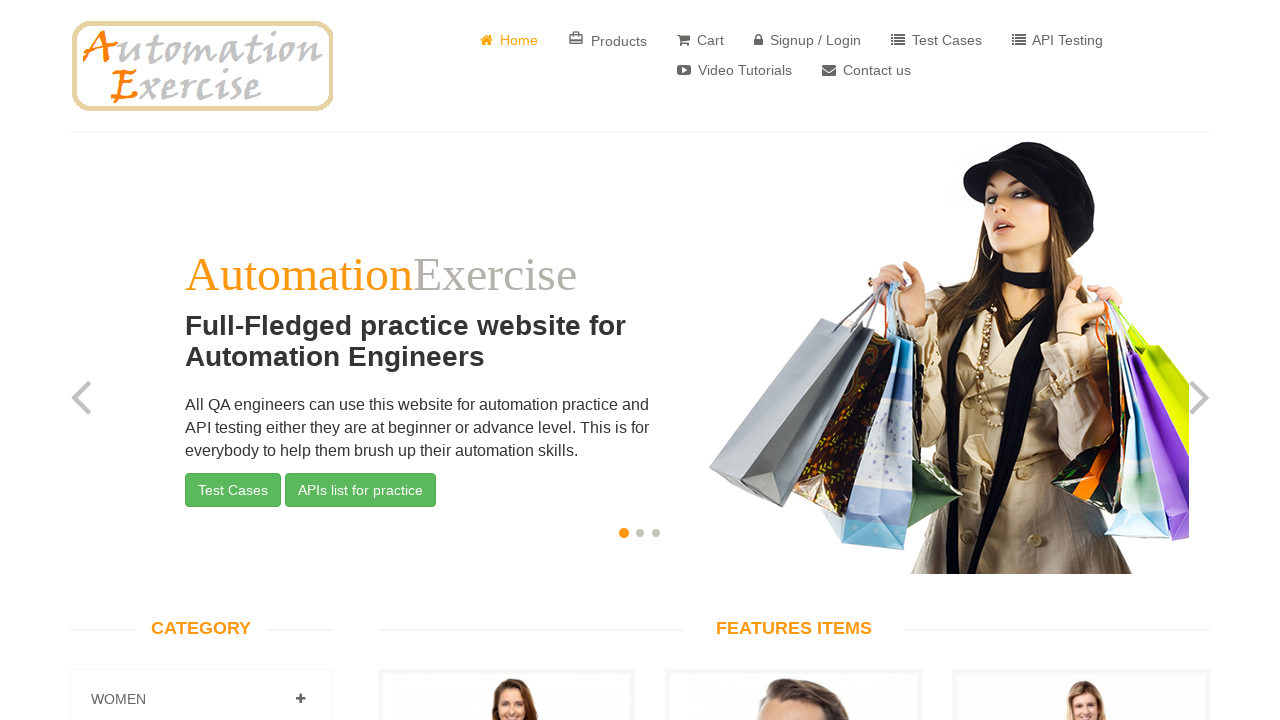

Clicked on Products button to navigate to Products page at (608, 40) on a[href='/products']
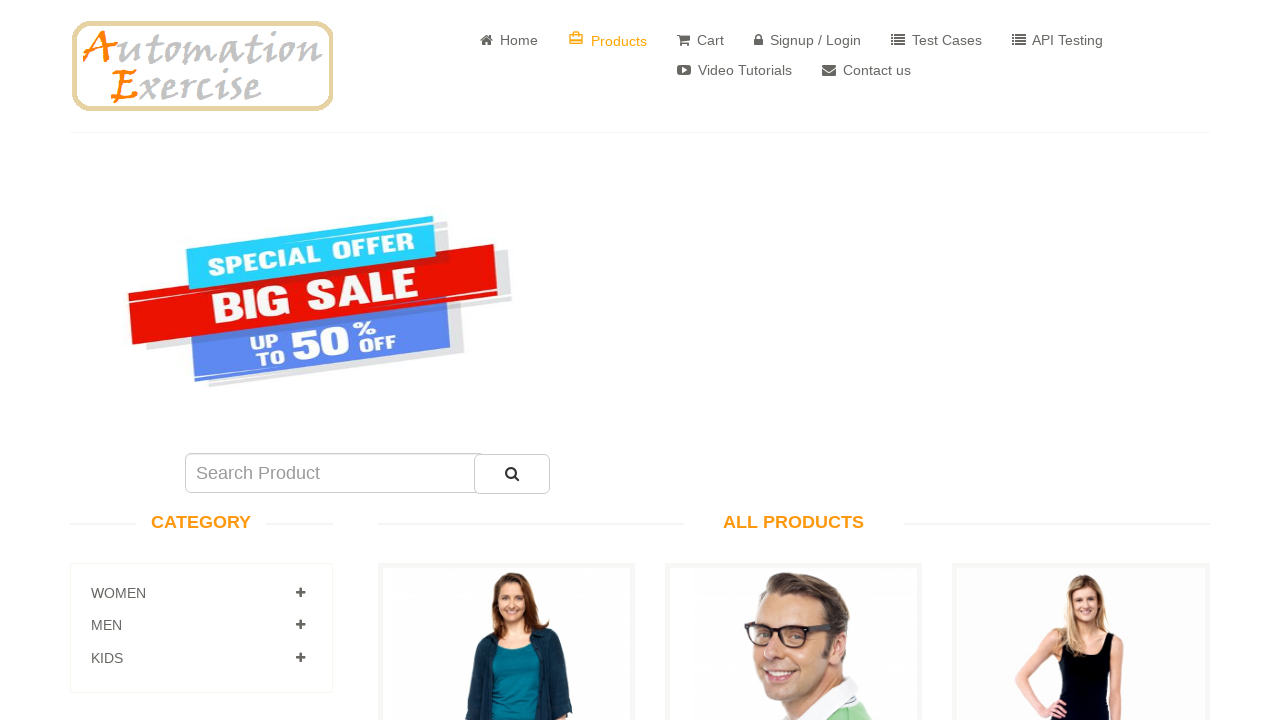

Products page loaded successfully - network idle state reached
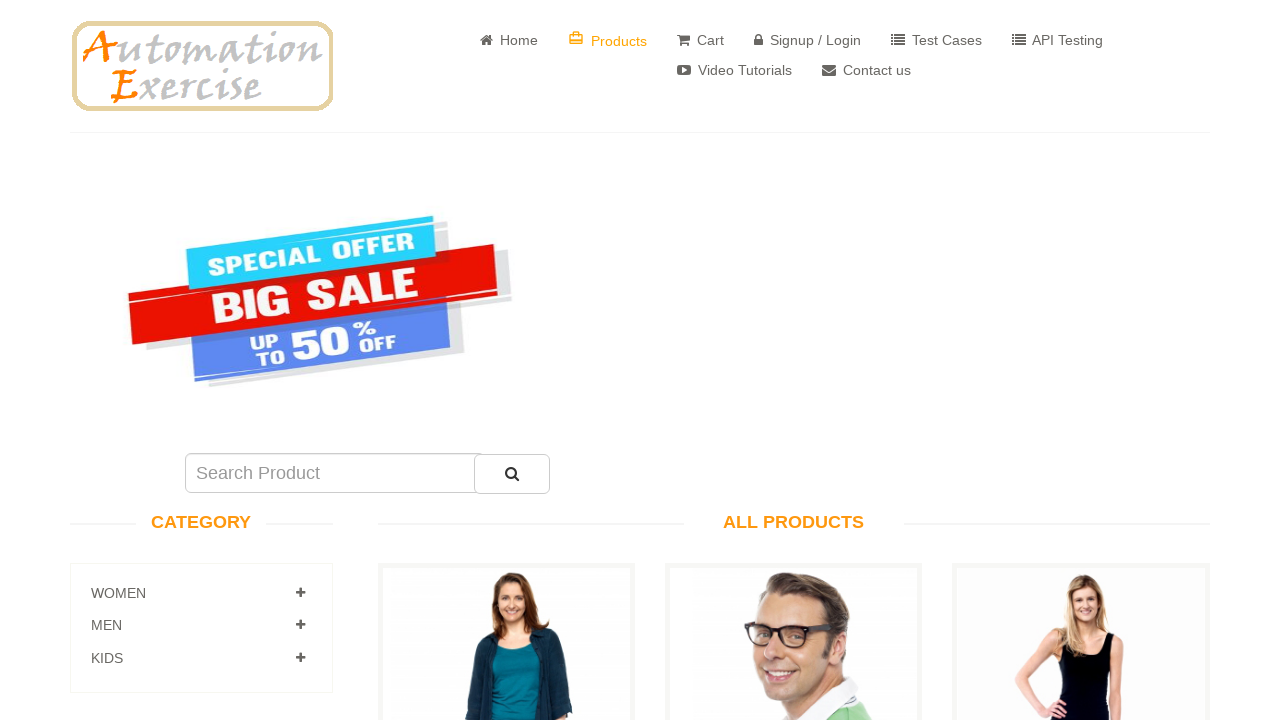

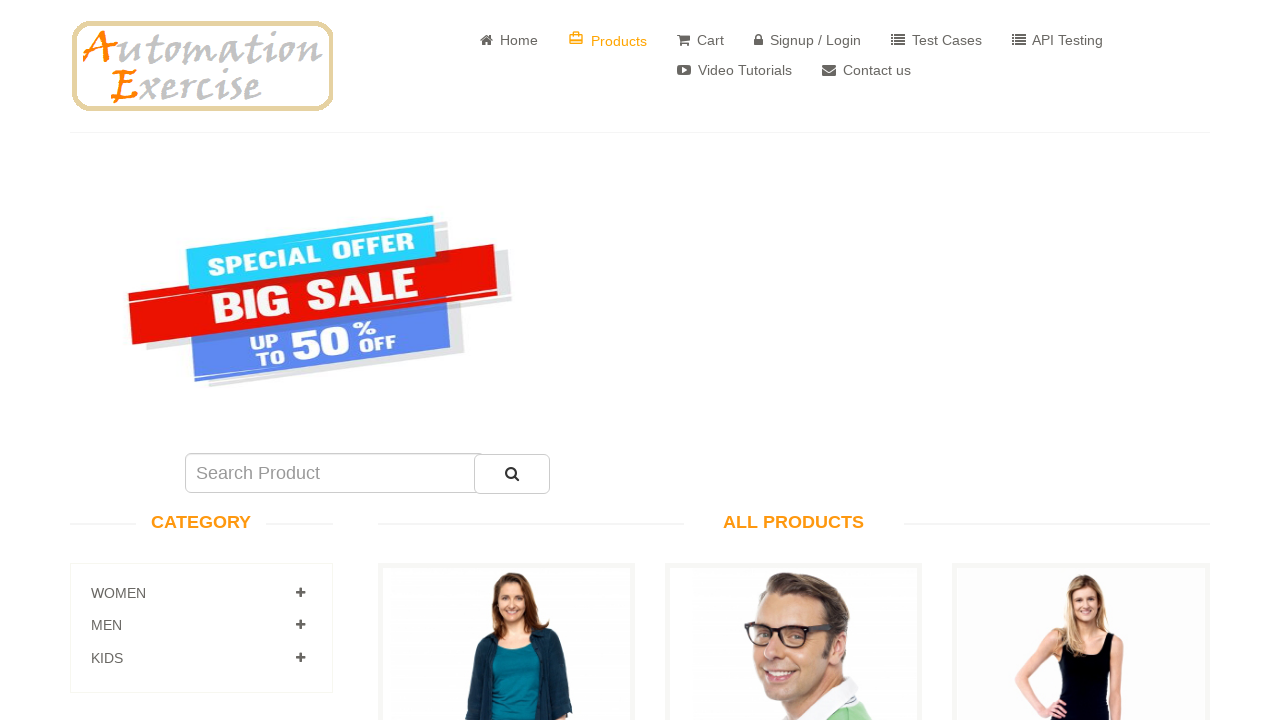